Tests dropdown functionality on DemoQA select menu page by selecting options from single and multi-select dropdowns using different selection methods (by index, value, and visible text), and deselecting options from the multi-select dropdown.

Starting URL: https://demoqa.com/select-menu

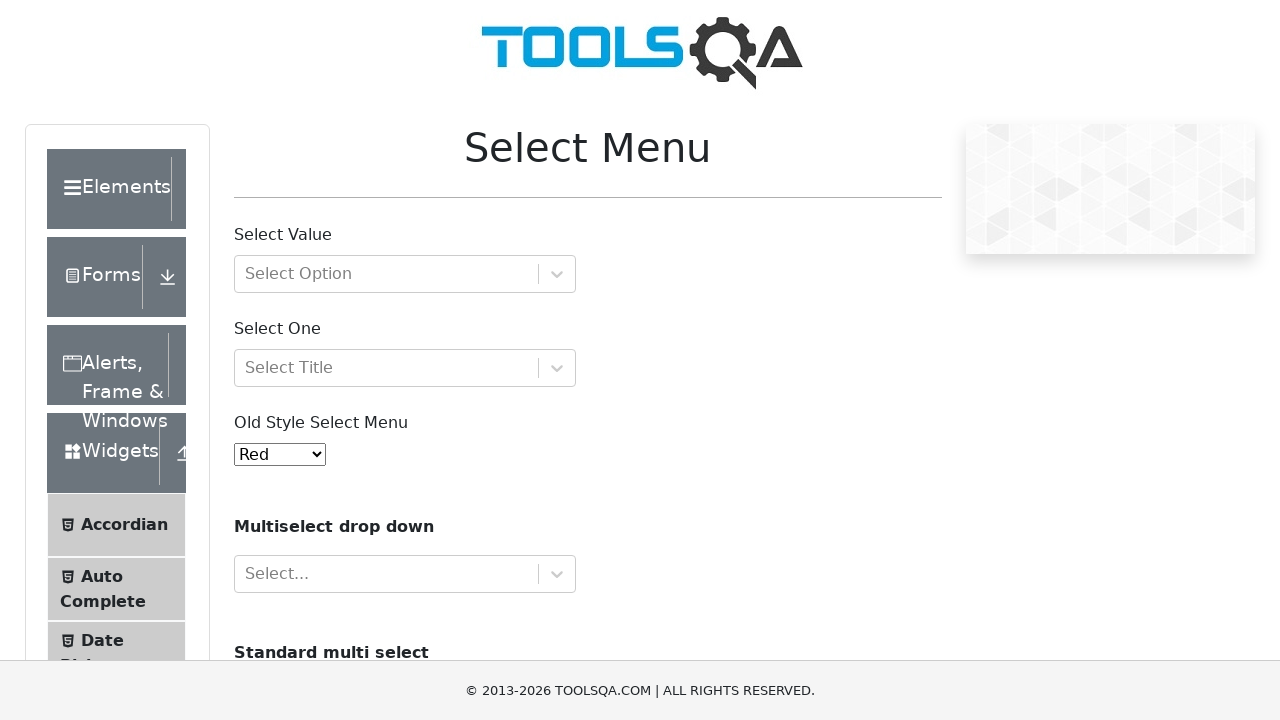

Selected option at index 1 from single dropdown on #oldSelectMenu
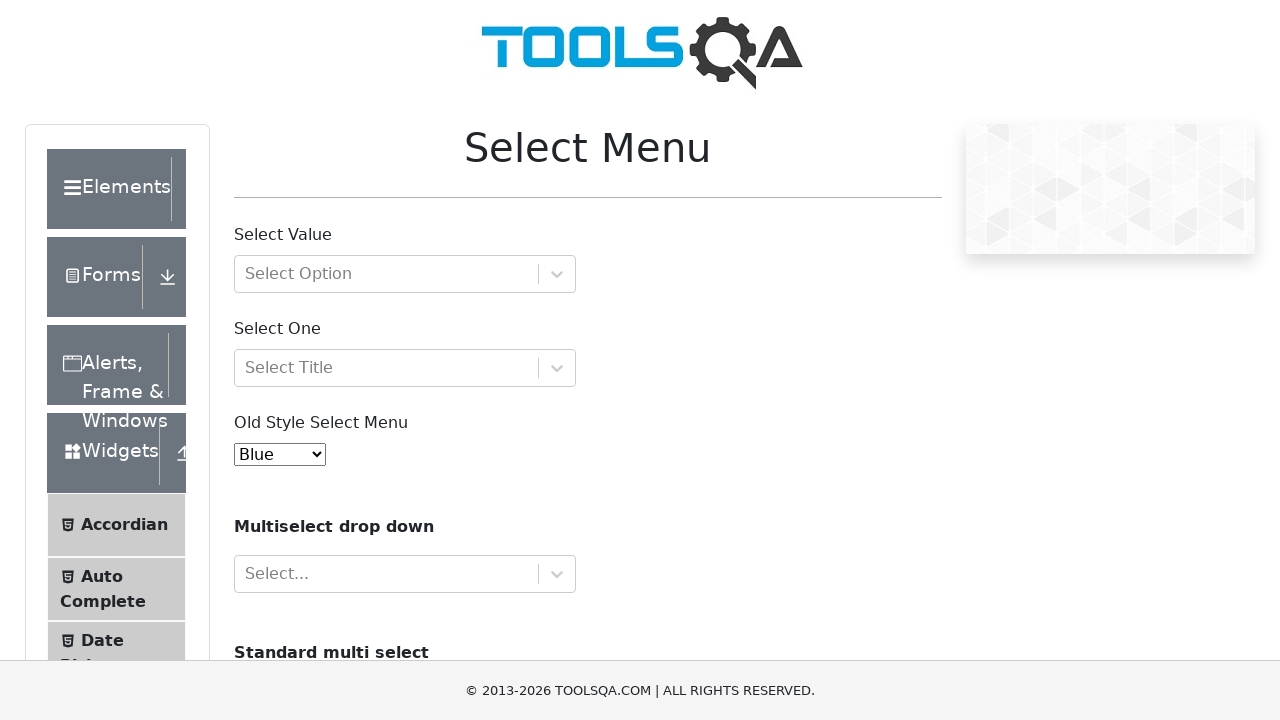

Selected 'red' option from single dropdown by value on #oldSelectMenu
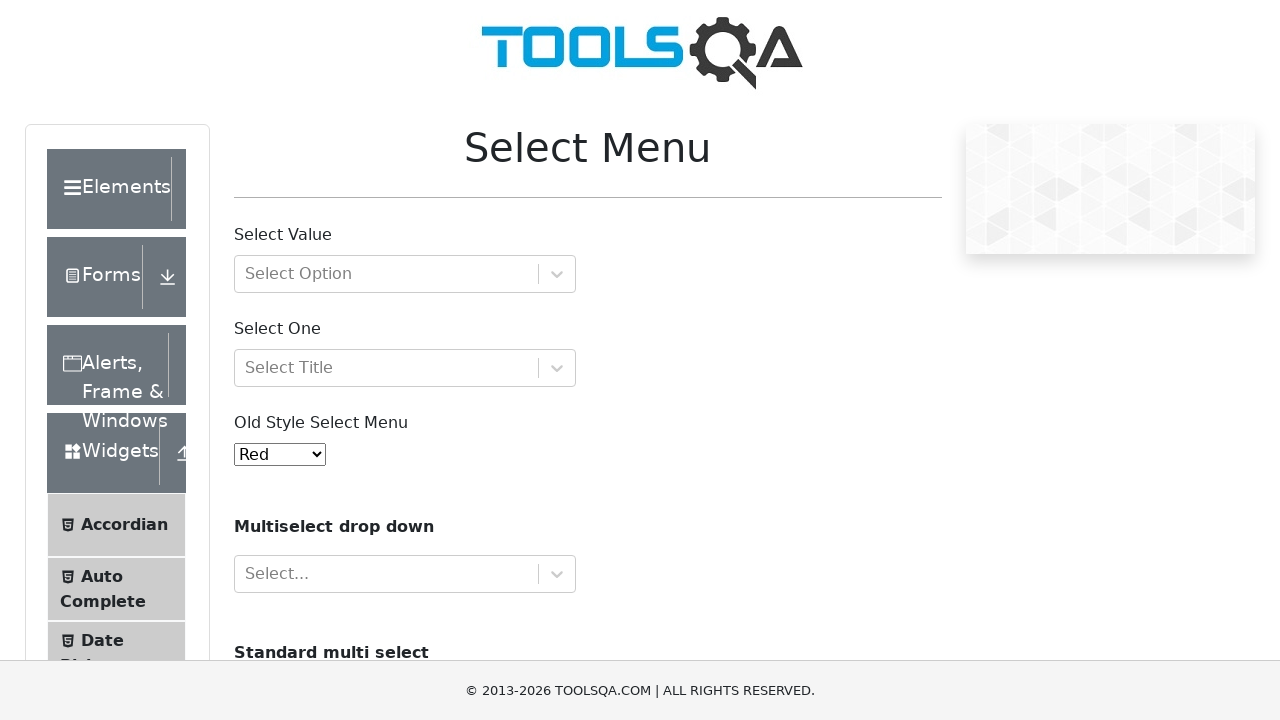

Selected 'Purple' option from single dropdown by visible text on #oldSelectMenu
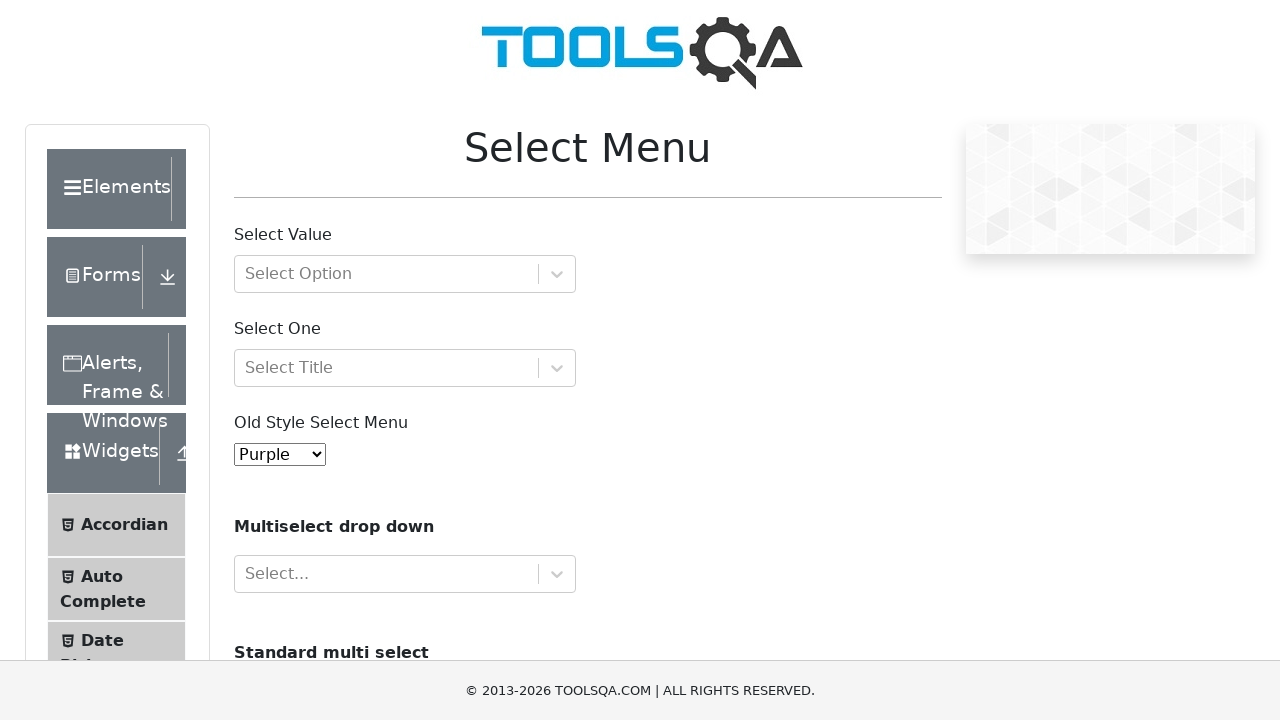

Selected 'Volvo' (index 0) from multi-select dropdown on #cars
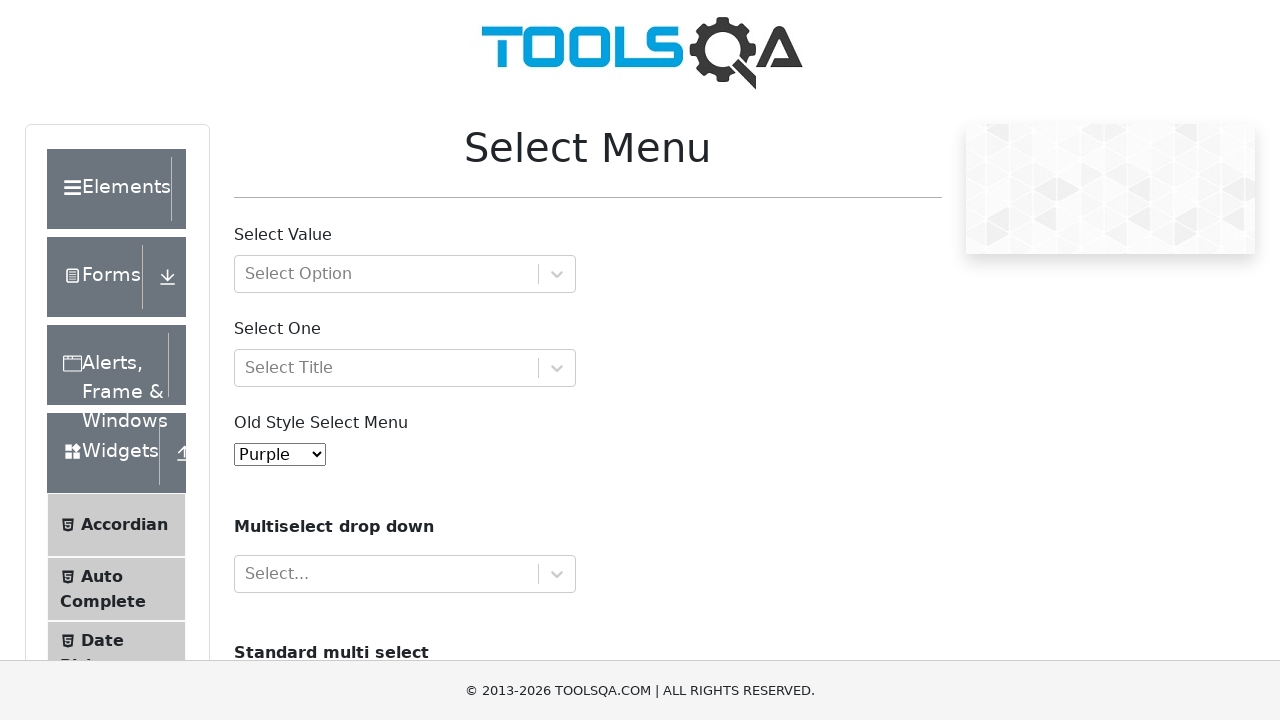

Selected 'Saab' from multi-select dropdown by value on #cars
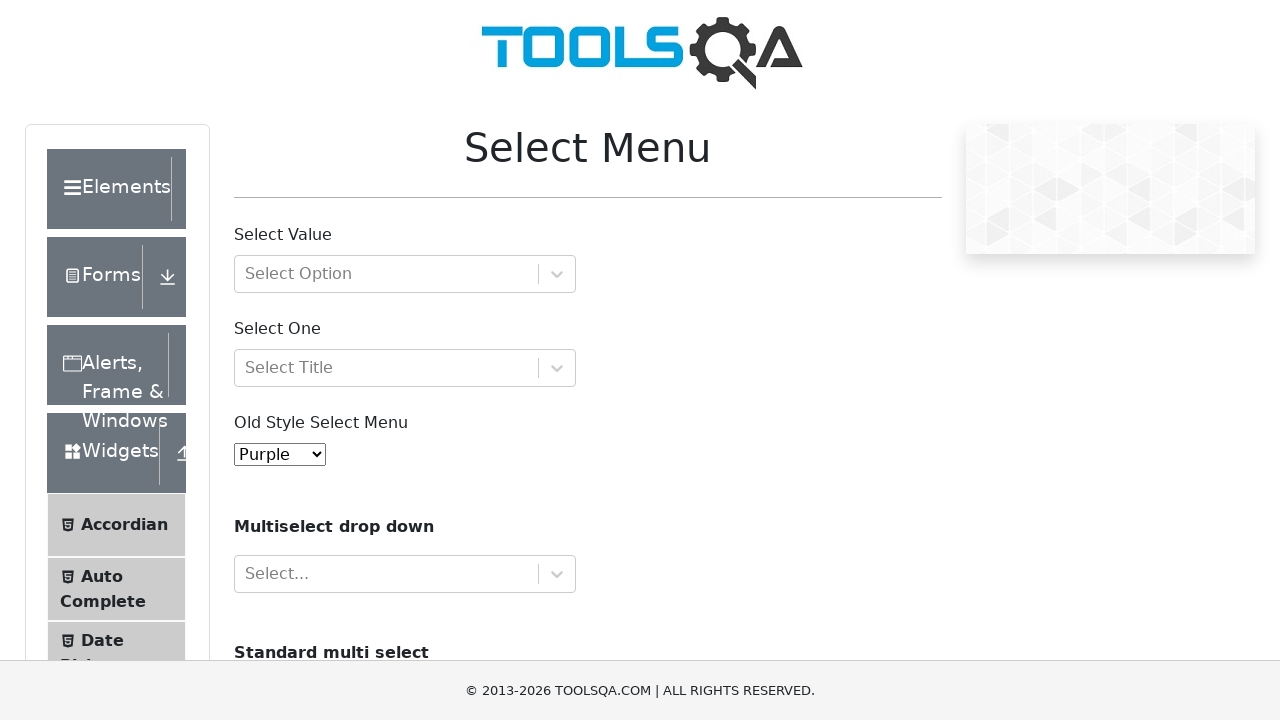

Selected 'Opel' from multi-select dropdown by visible text on #cars
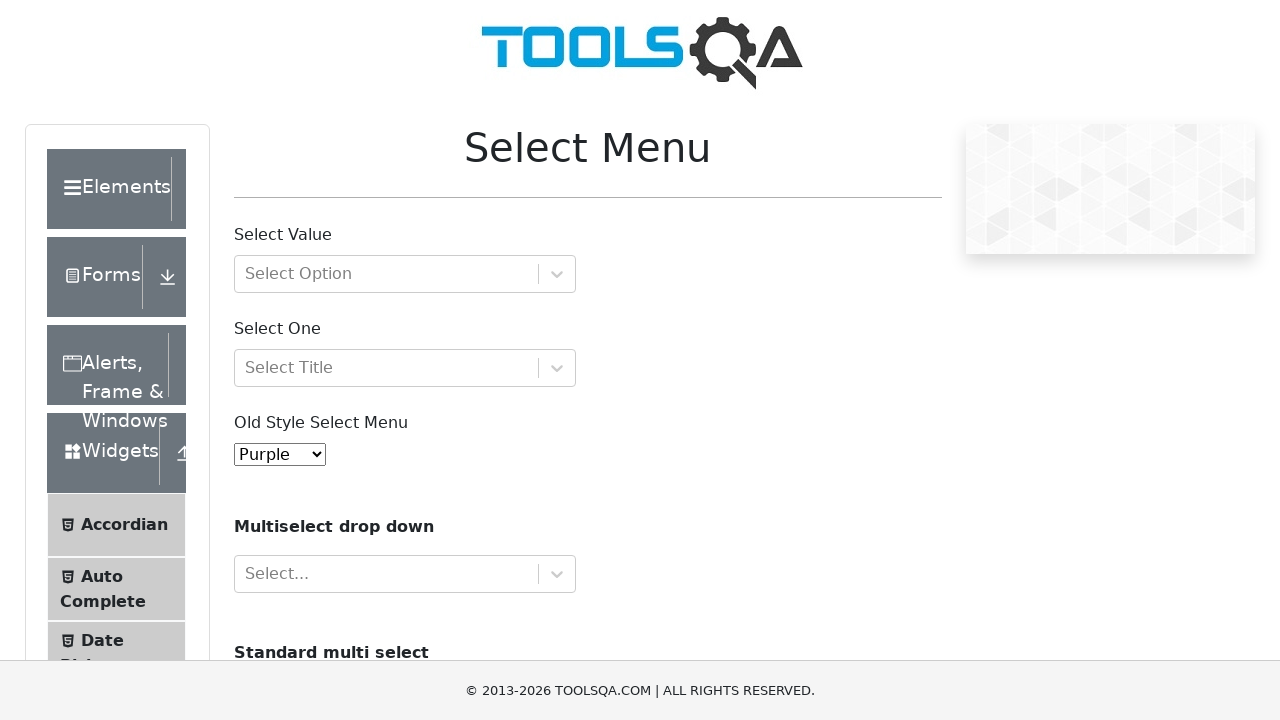

Selected 'Audi' from multi-select dropdown by value on #cars
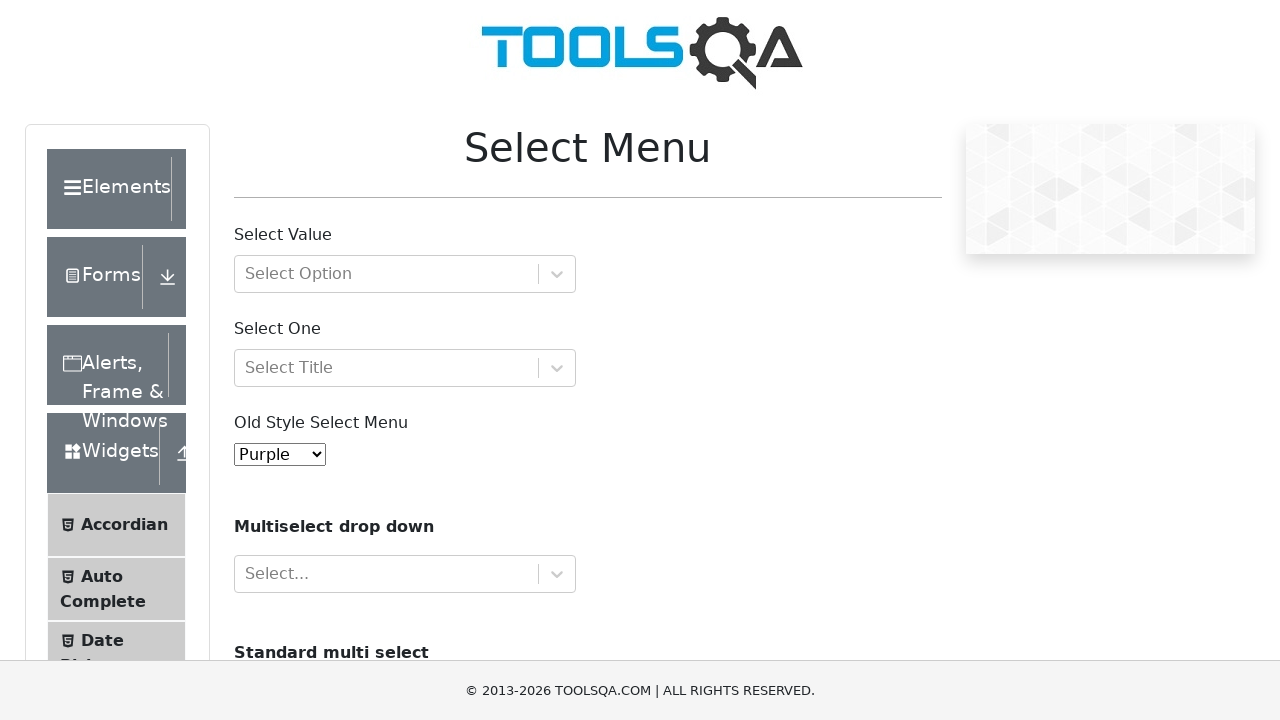

Deselected 'Saab' from multi-select dropdown by reselecting Volvo, Opel, and Audi on #cars
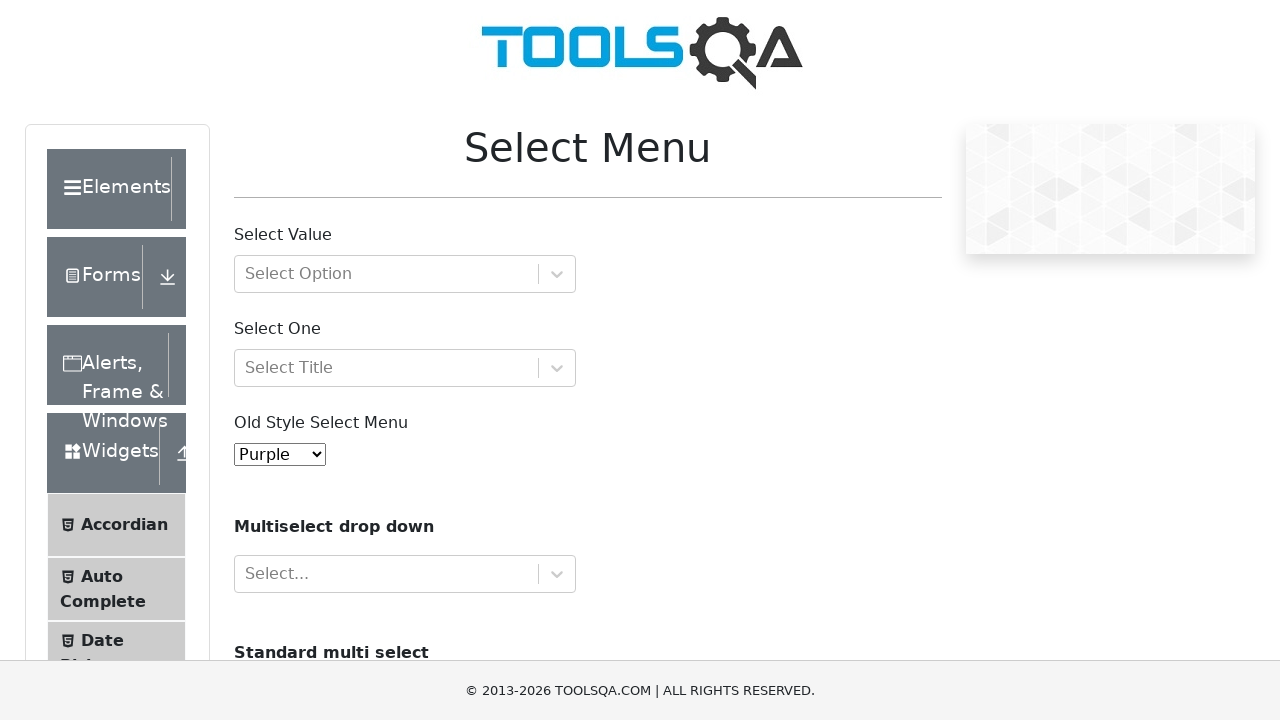

Verified multi-select dropdown is present and loaded
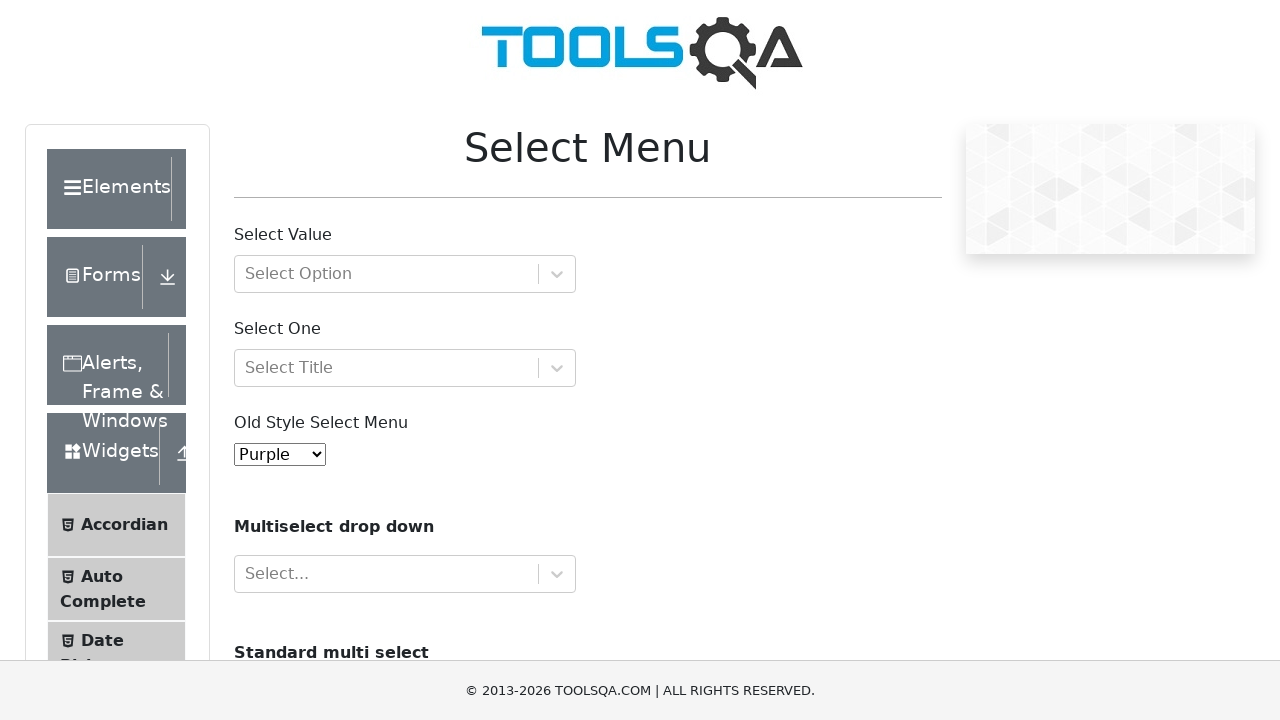

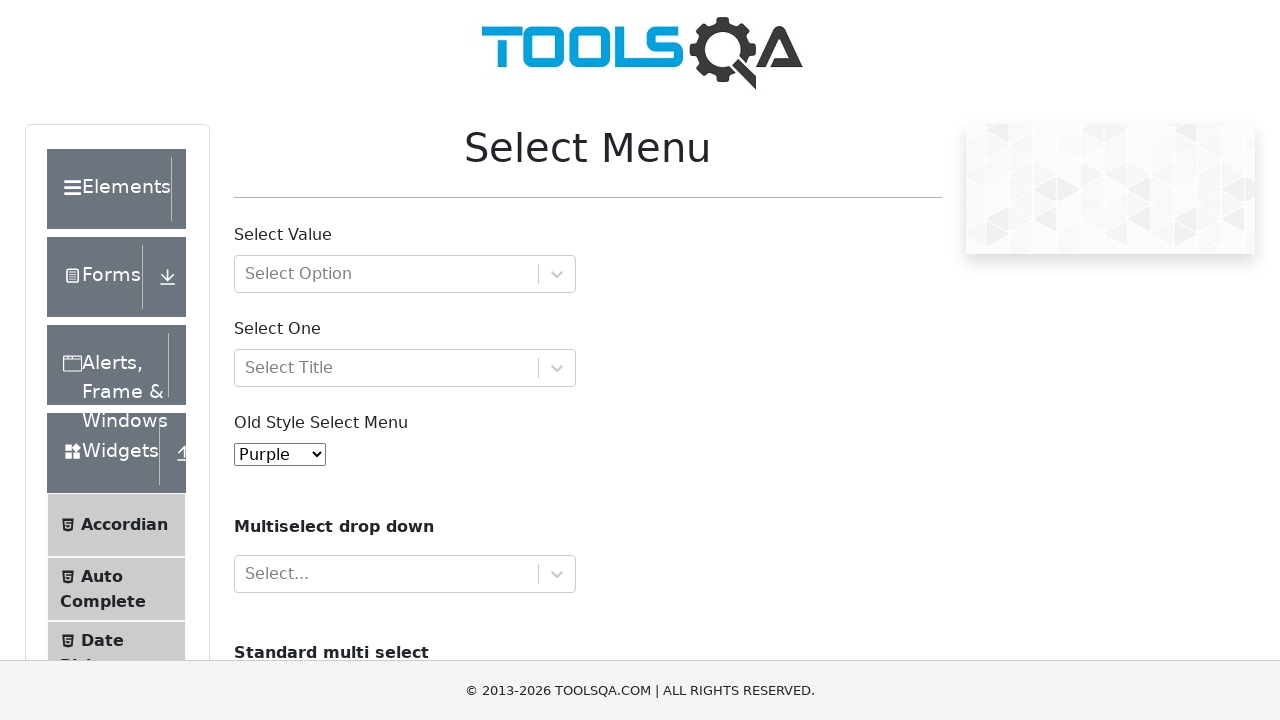